Tests AJAX data loading by clicking a button and waiting for the async response to display

Starting URL: http://uitestingplayground.com/ajax

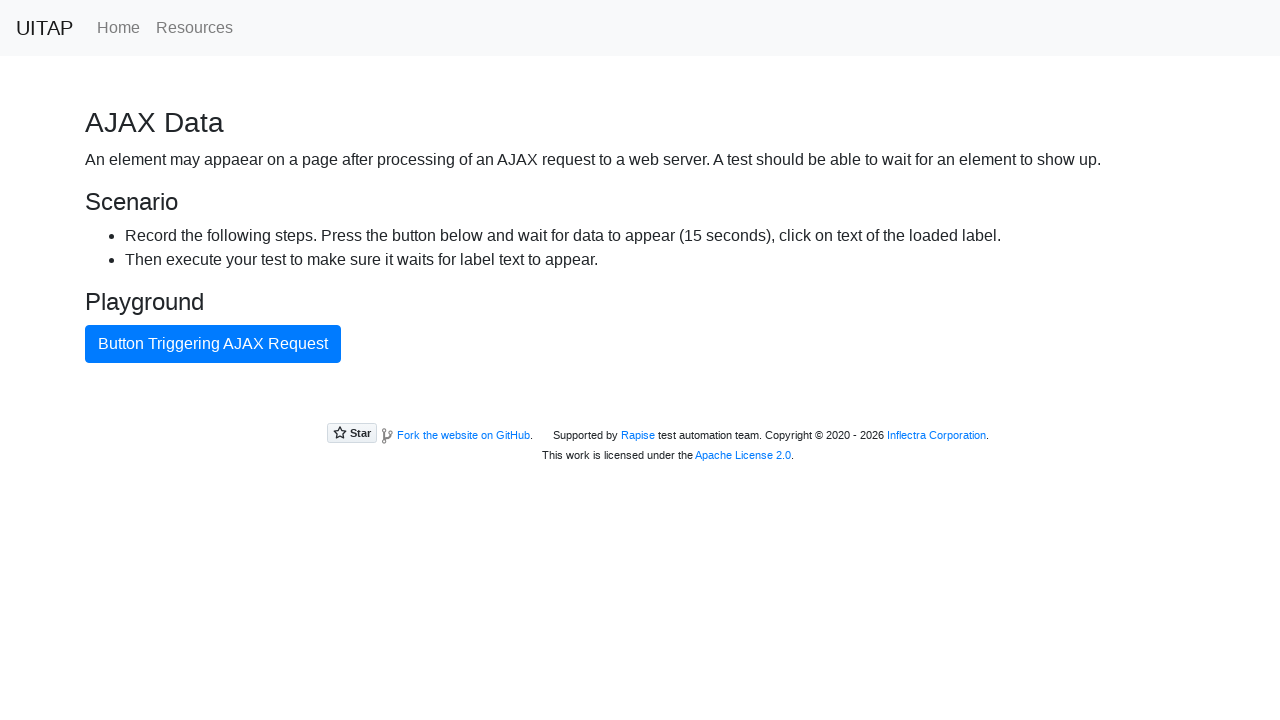

Clicked the button to trigger AJAX request at (213, 344) on .btn-primary
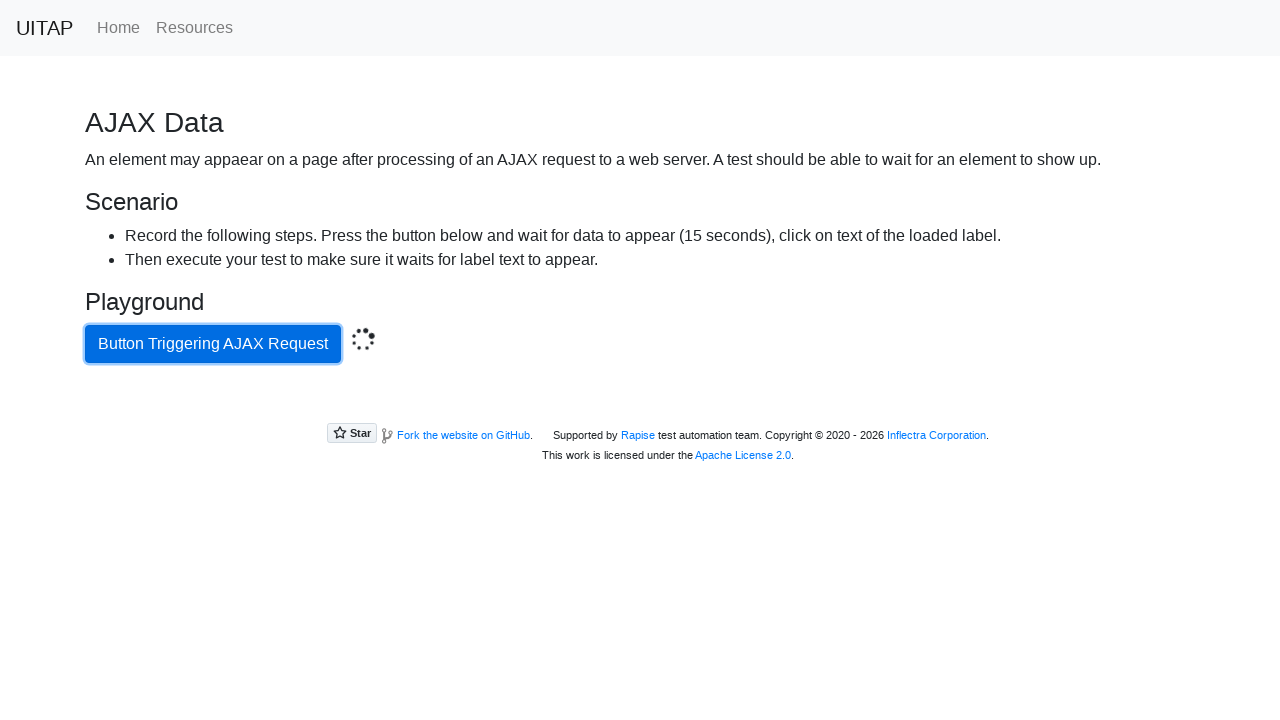

AJAX data loaded and success message appeared
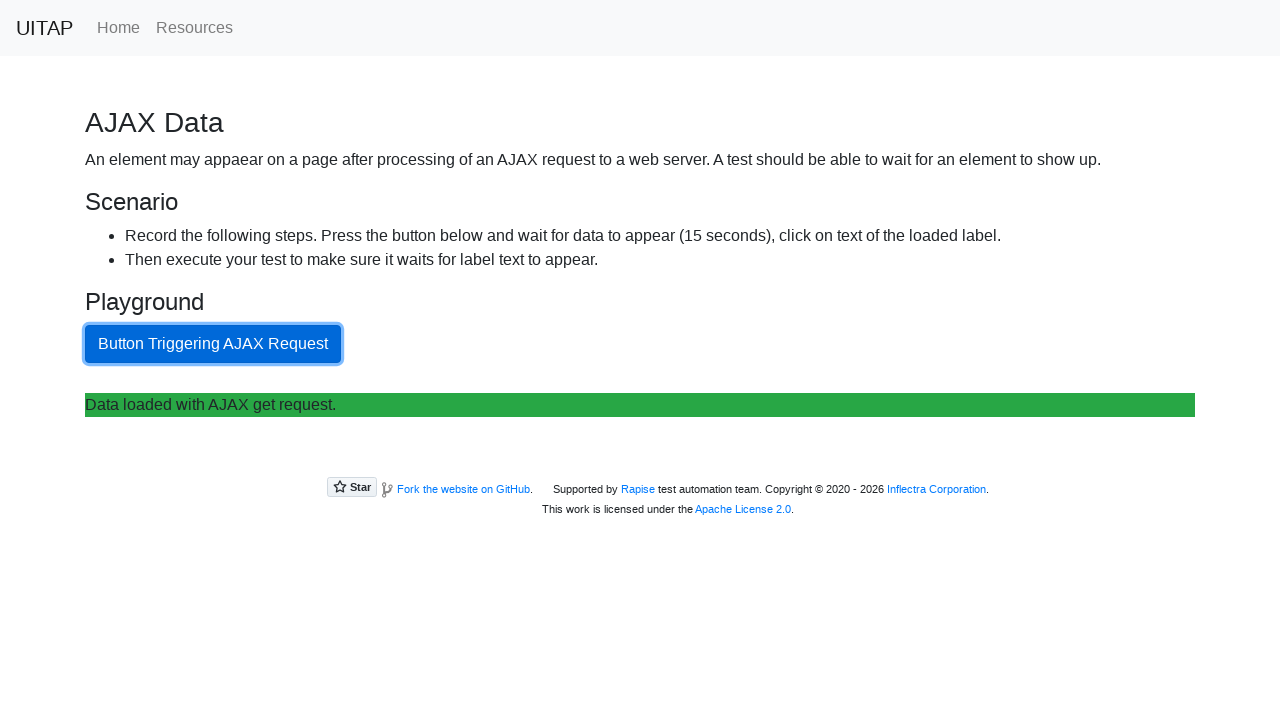

Retrieved loaded AJAX data text content
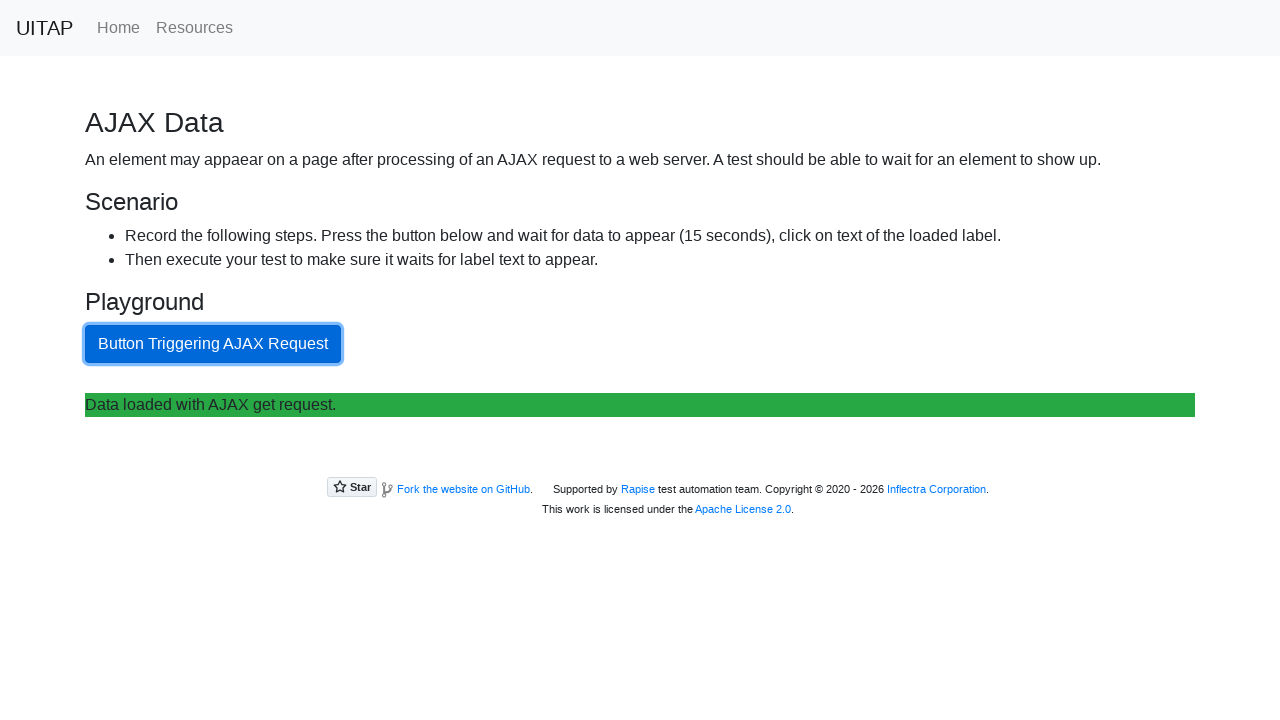

Verified AJAX response matches expected text: 'Data loaded with AJAX get request.'
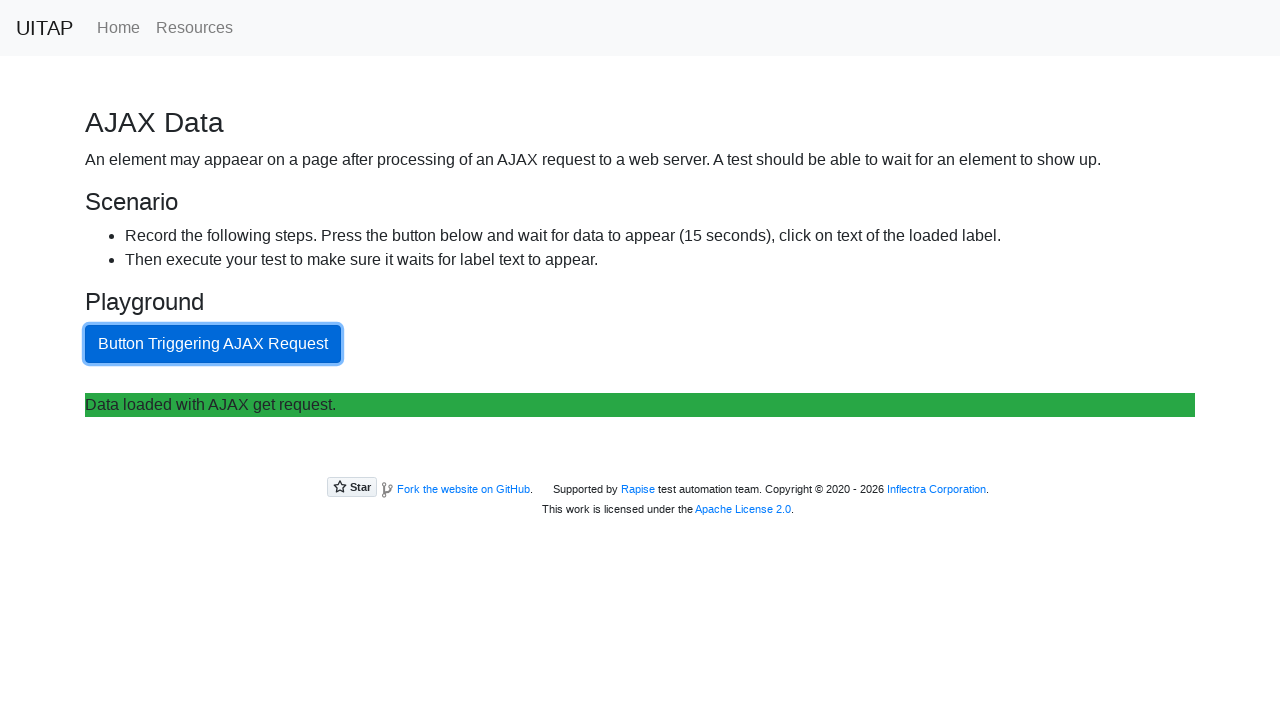

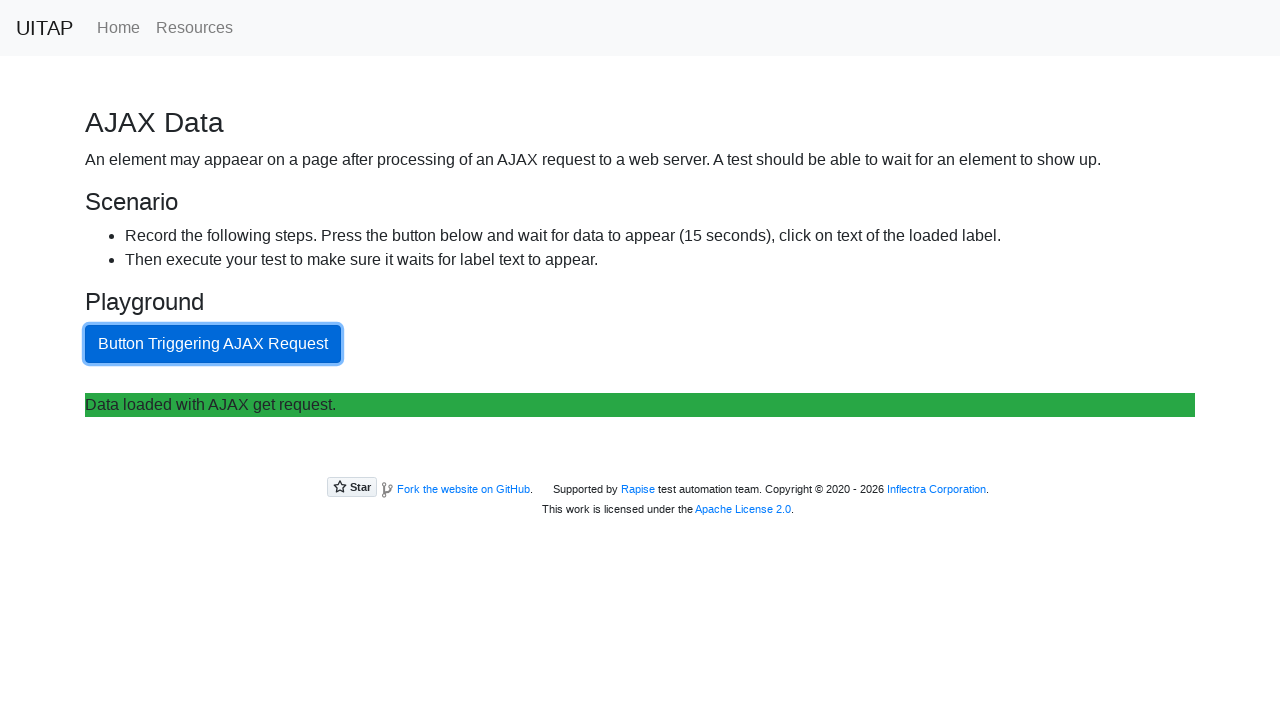